Tests that the back button works correctly when navigating between filters

Starting URL: https://demo.playwright.dev/todomvc

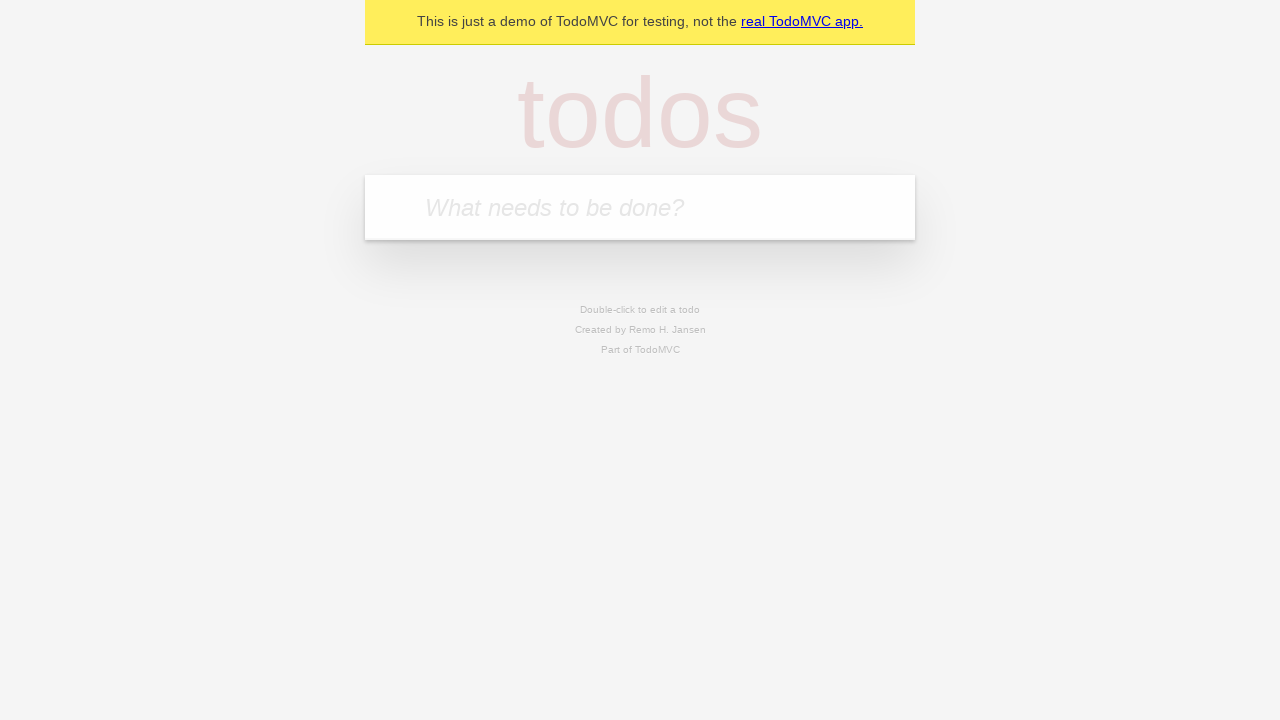

Filled first todo input with 'buy some cheese' on .new-todo
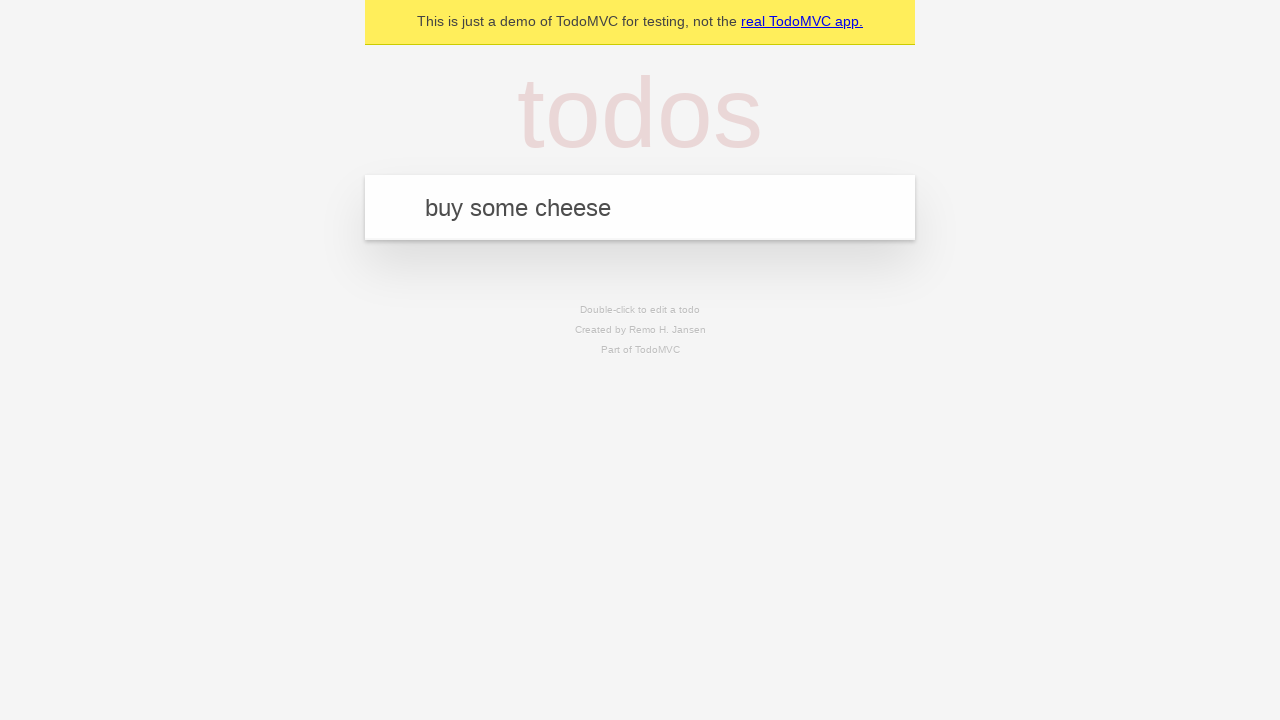

Pressed Enter to create first todo on .new-todo
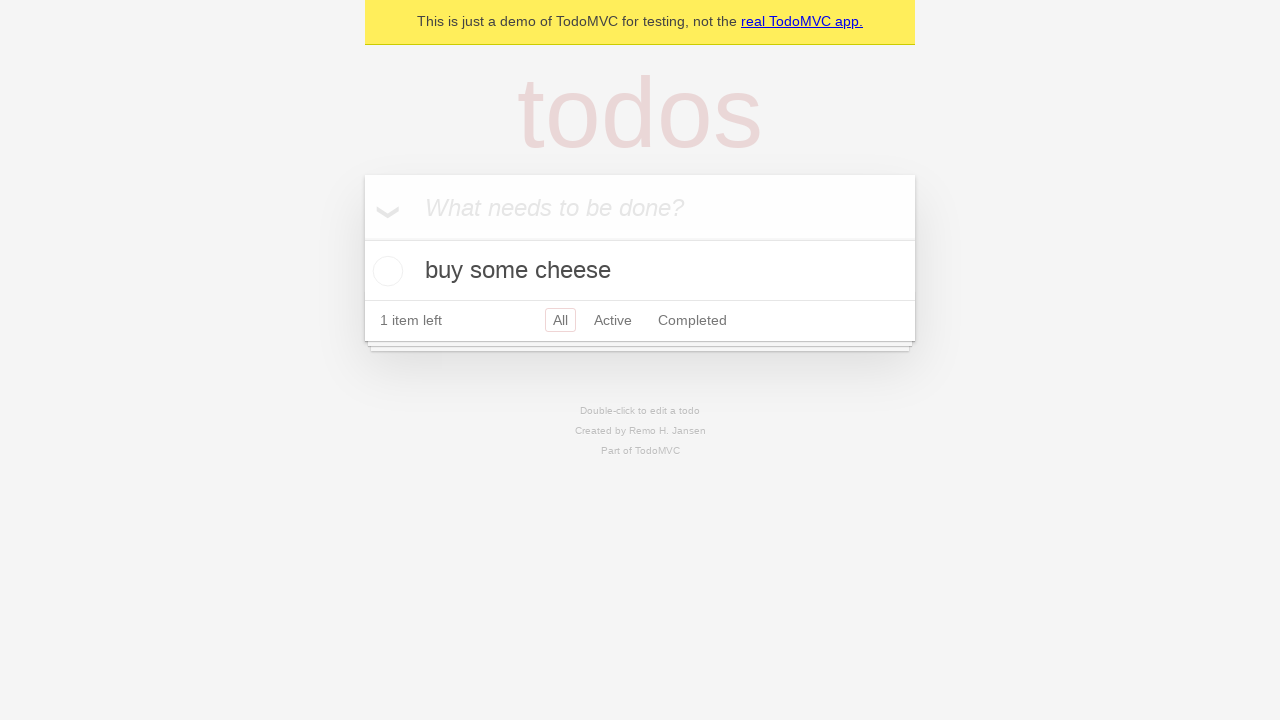

Filled second todo input with 'feed the cat' on .new-todo
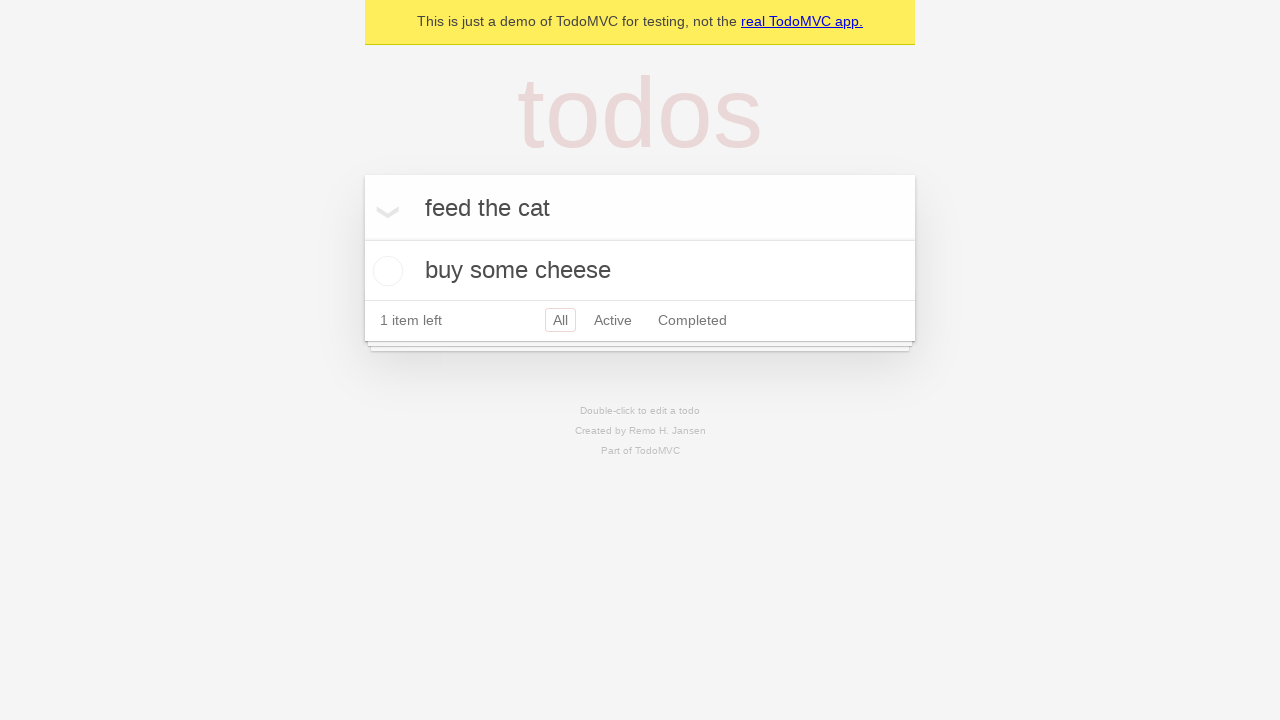

Pressed Enter to create second todo on .new-todo
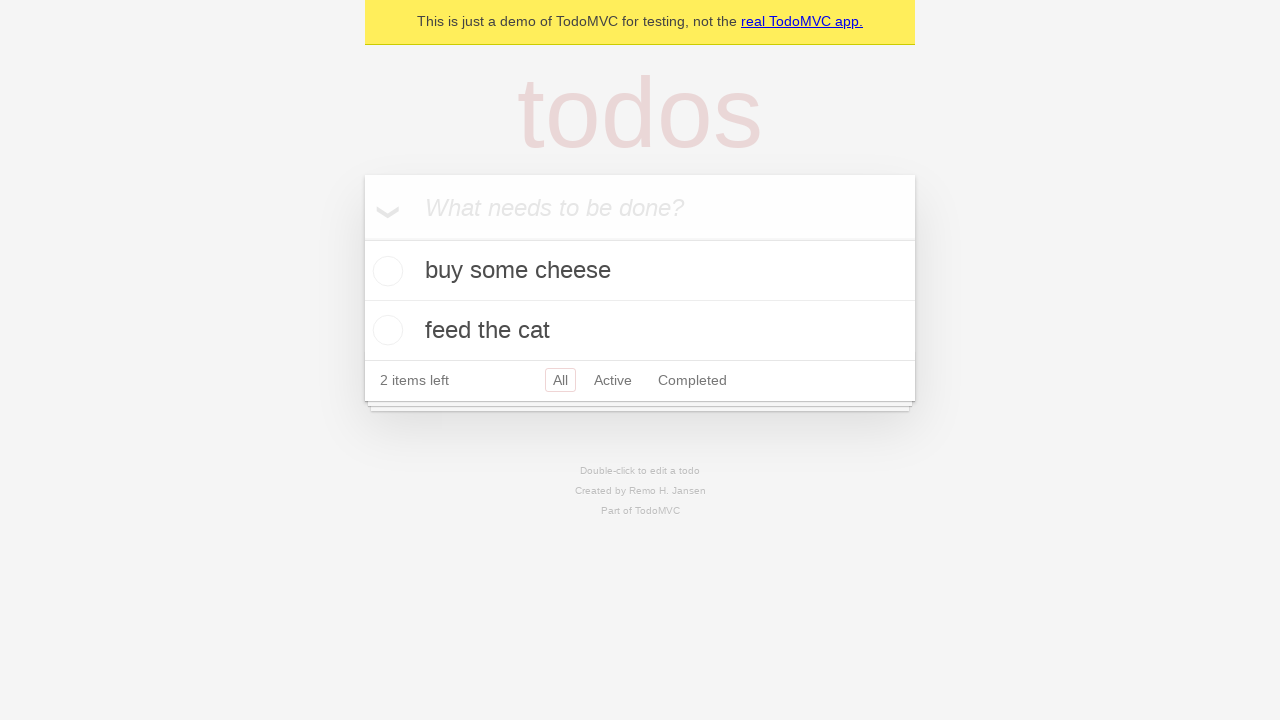

Filled third todo input with 'book a doctors appointment' on .new-todo
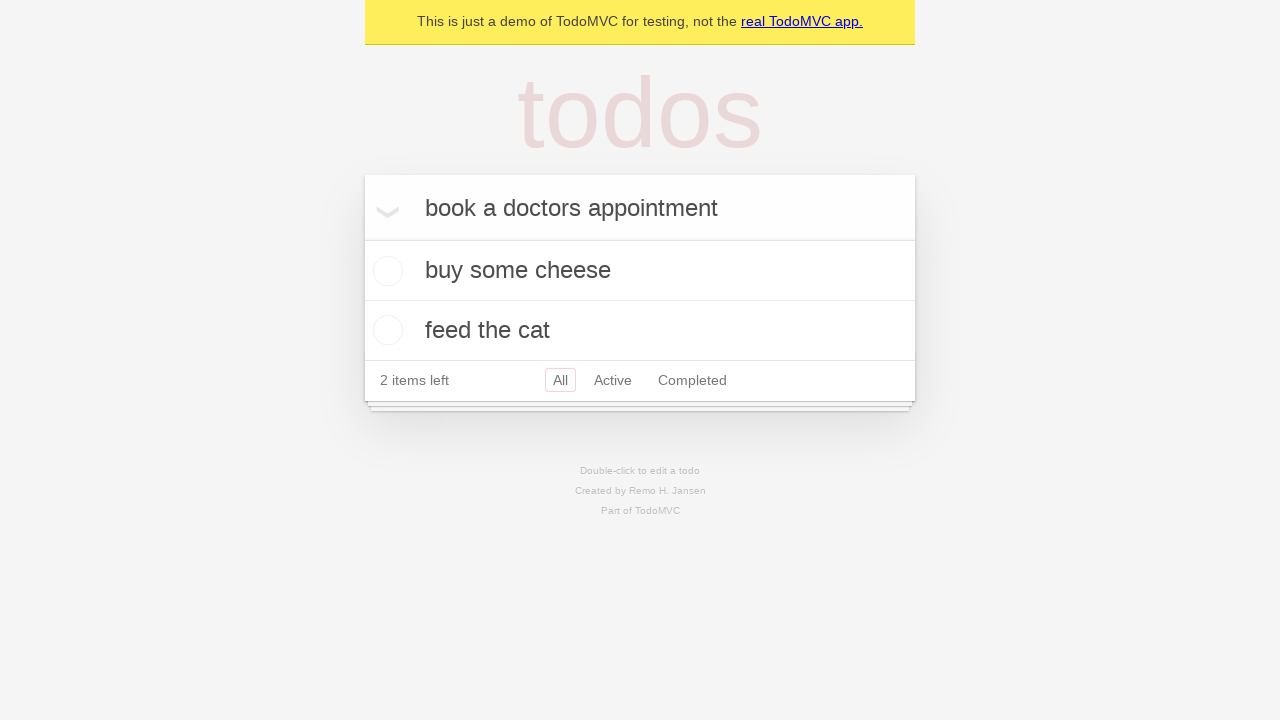

Pressed Enter to create third todo on .new-todo
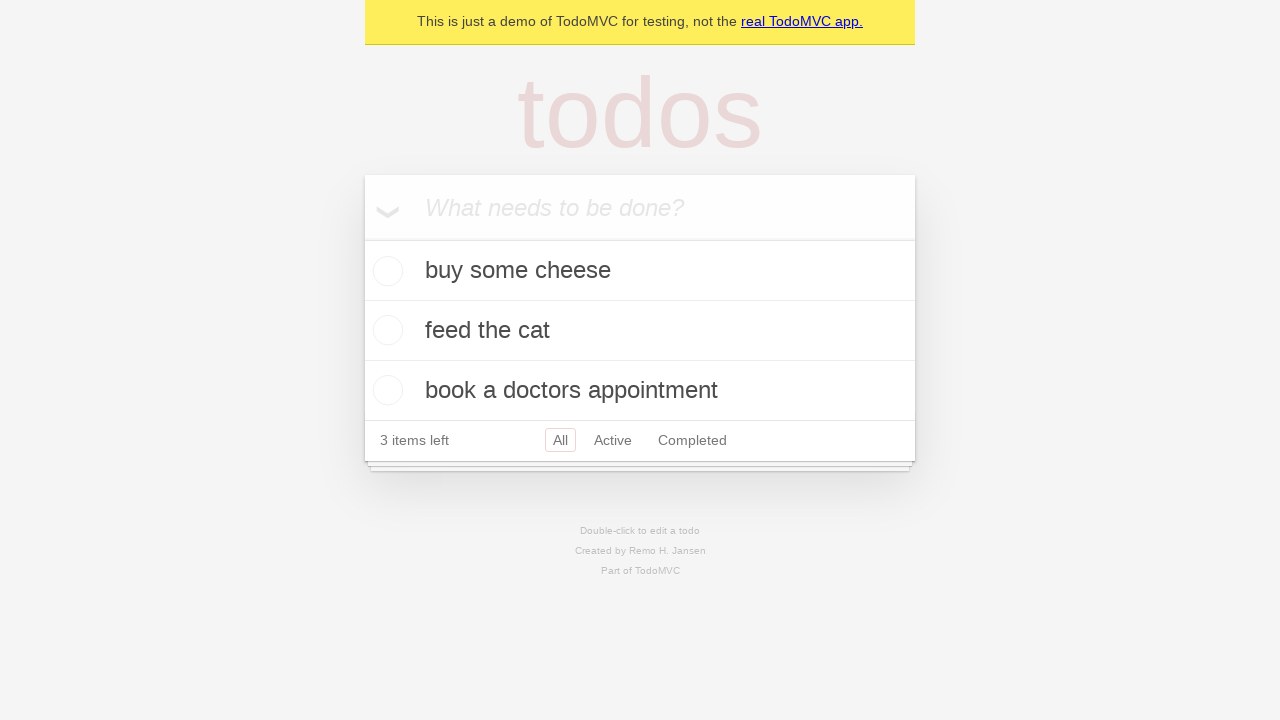

Waited for all three todo items to load
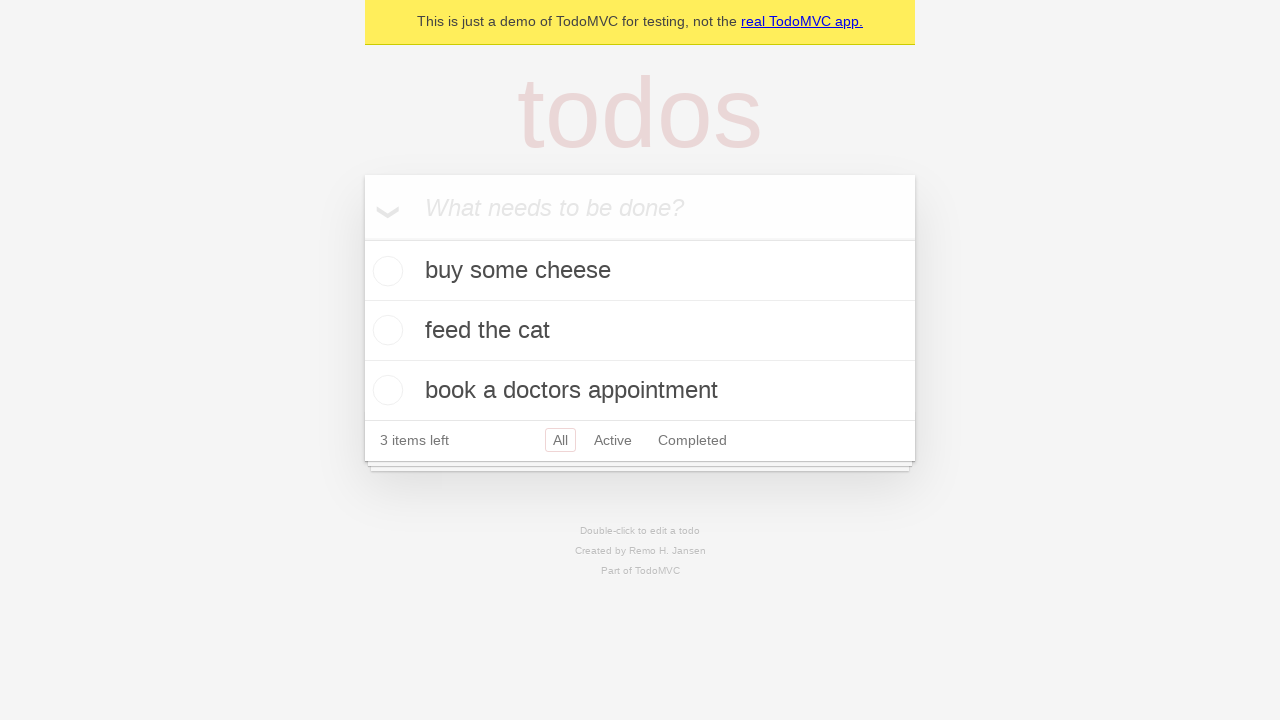

Checked the second todo item as completed at (385, 330) on .todo-list li .toggle >> nth=1
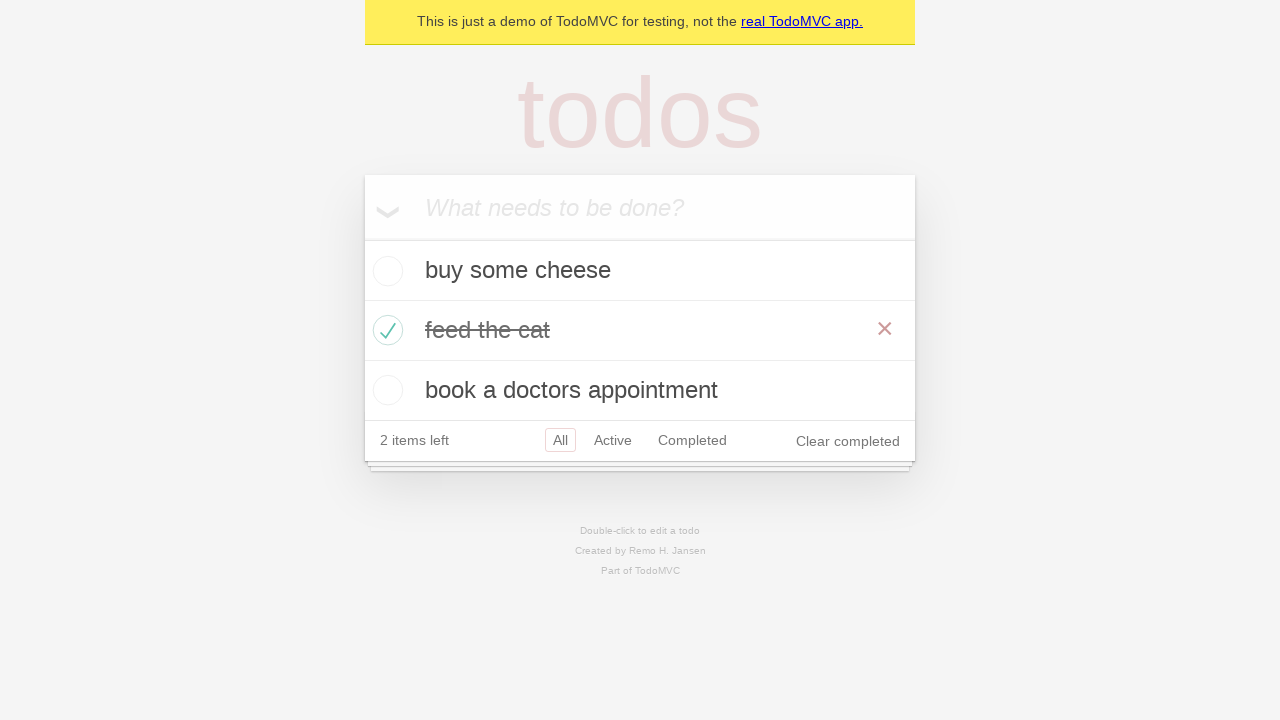

Clicked 'All' filter at (560, 440) on .filters >> text=All
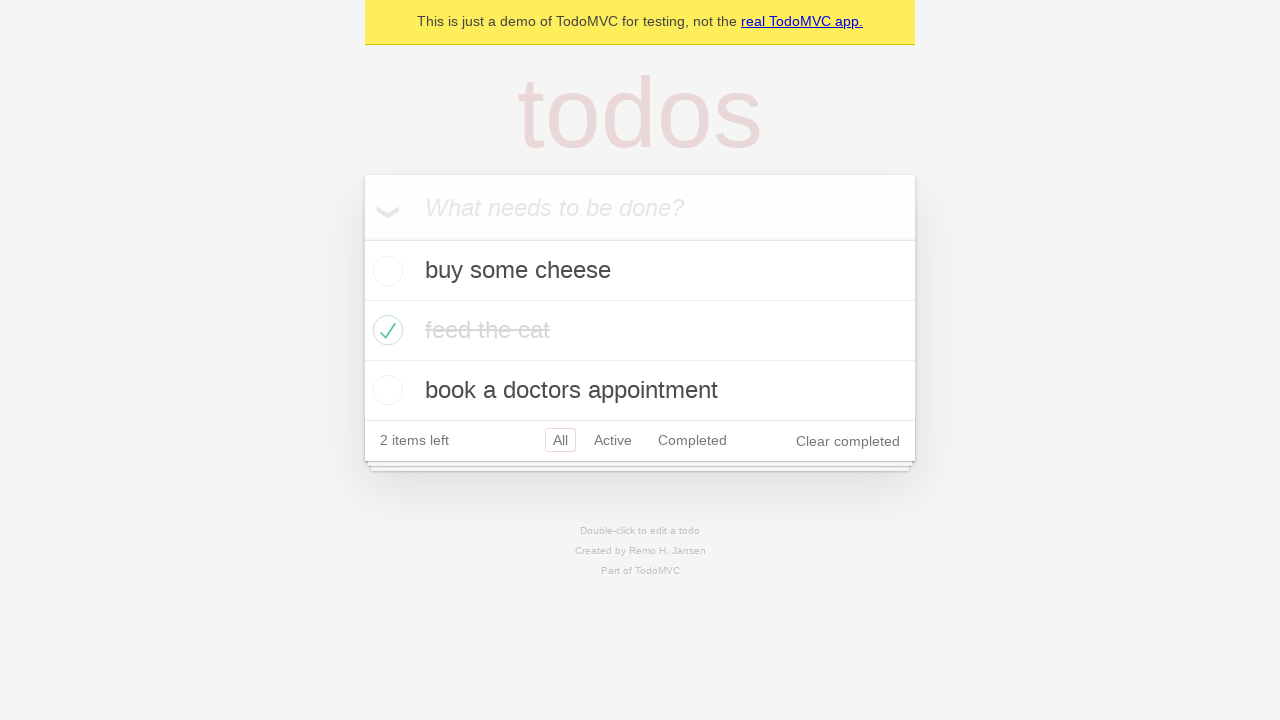

Clicked 'Active' filter at (613, 440) on .filters >> text=Active
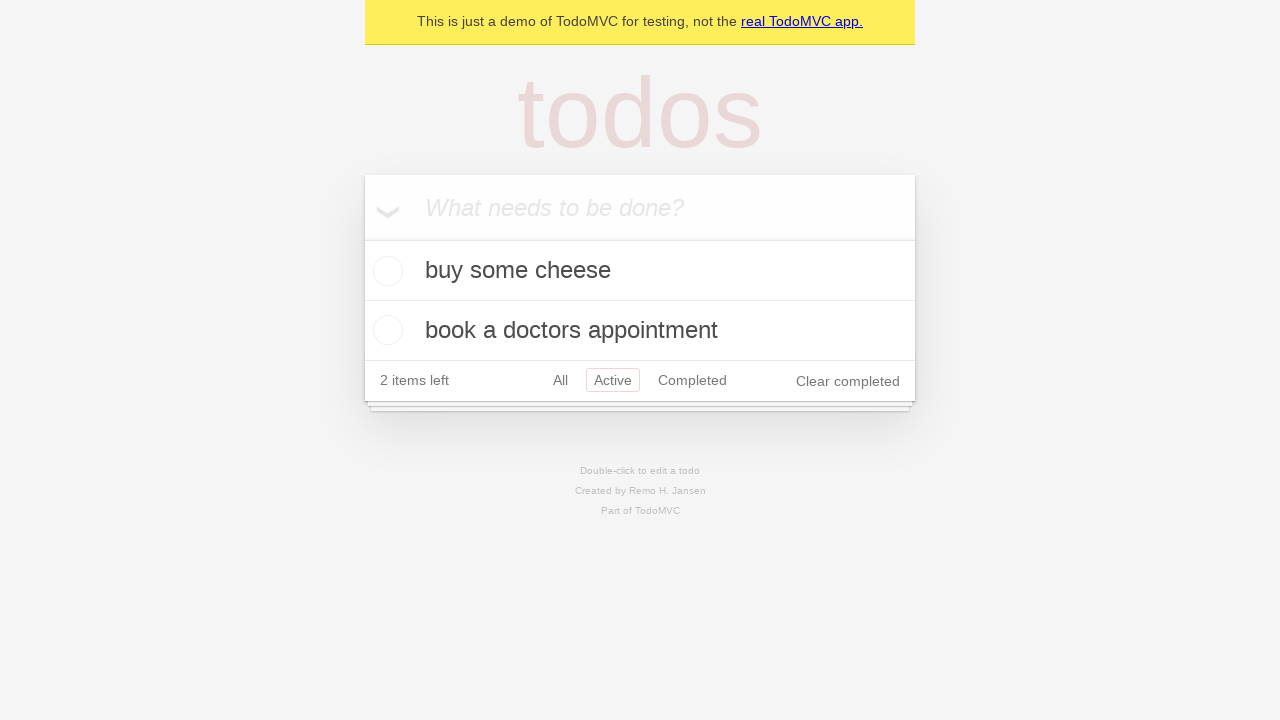

Clicked 'Completed' filter at (692, 380) on .filters >> text=Completed
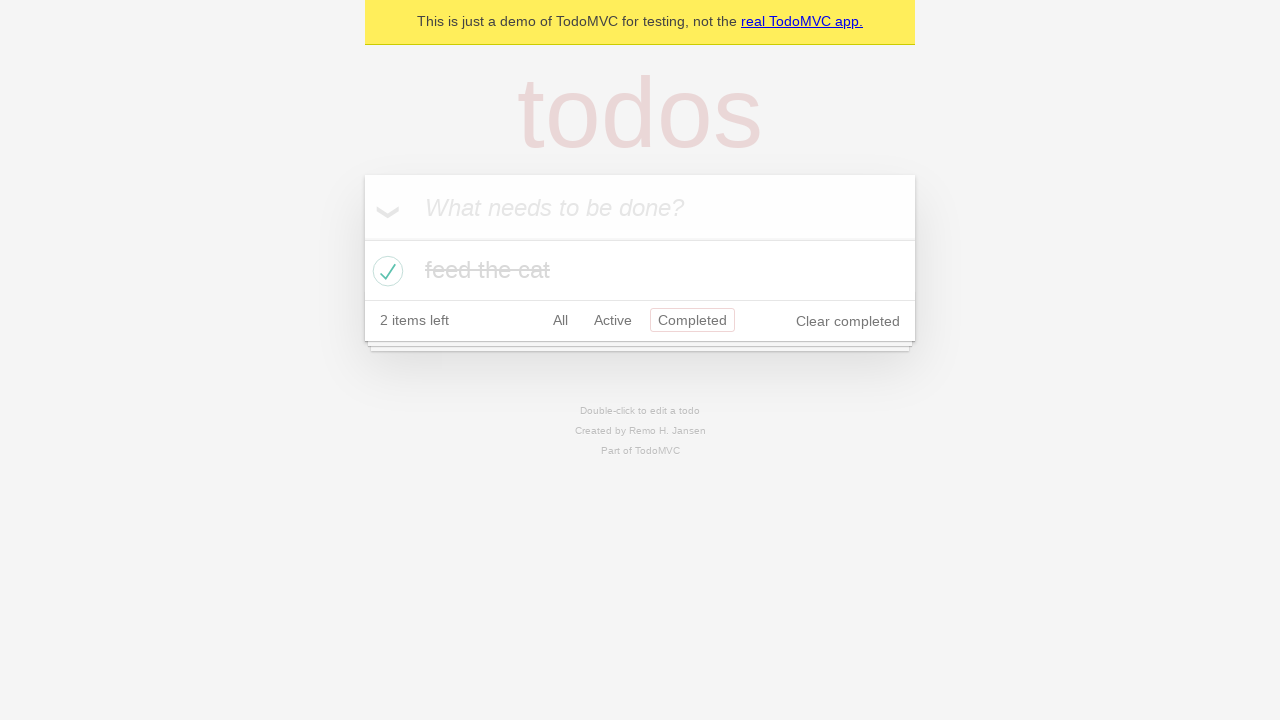

Navigated back from 'Completed' filter to 'Active' filter
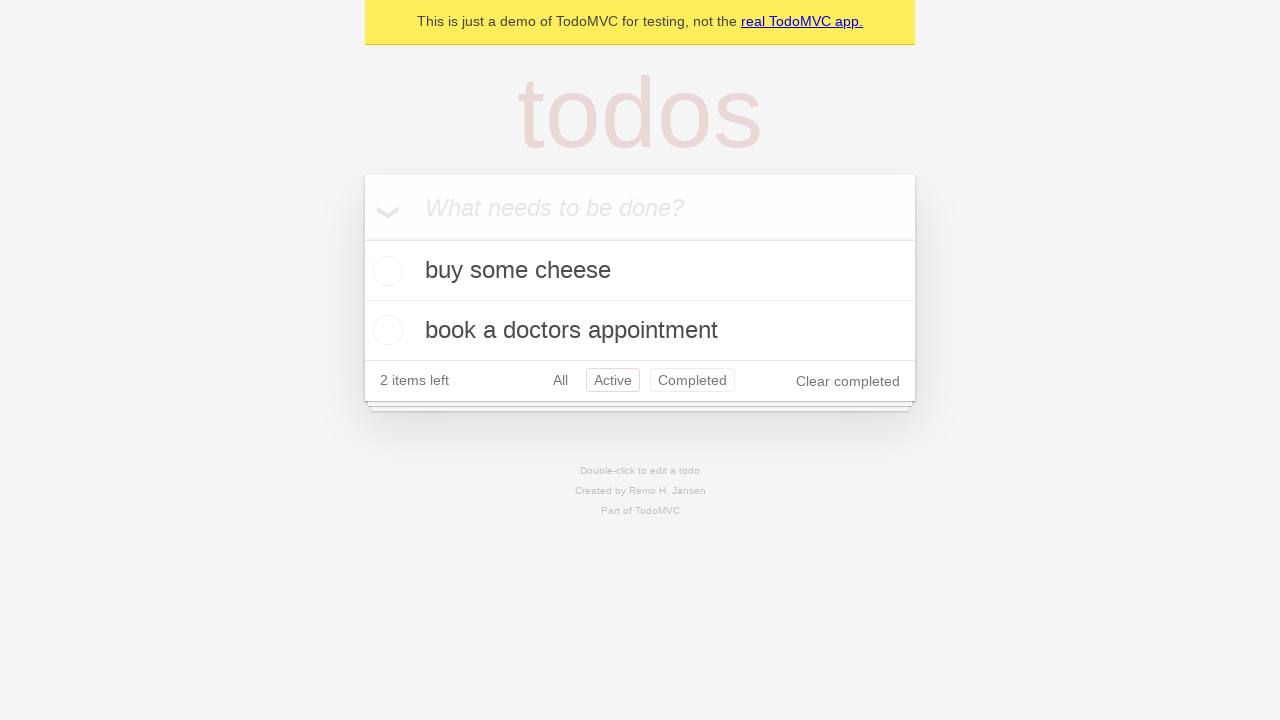

Navigated back from 'Active' filter to 'All' filter
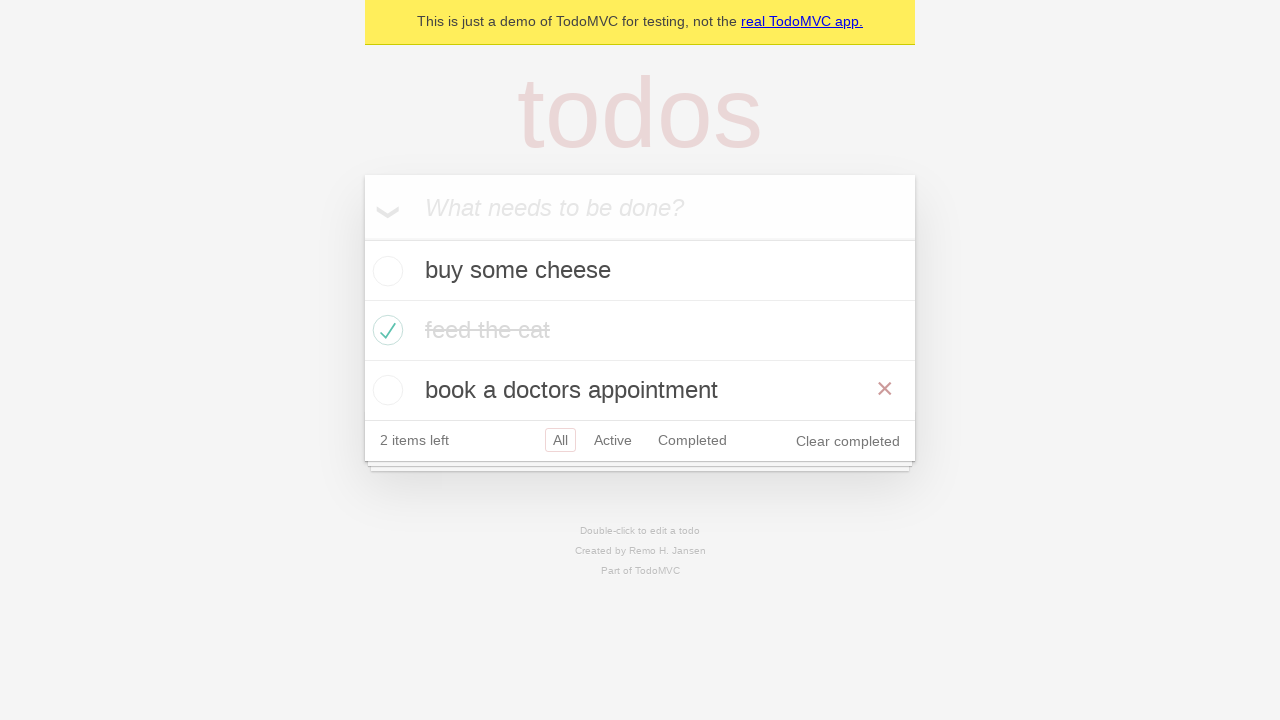

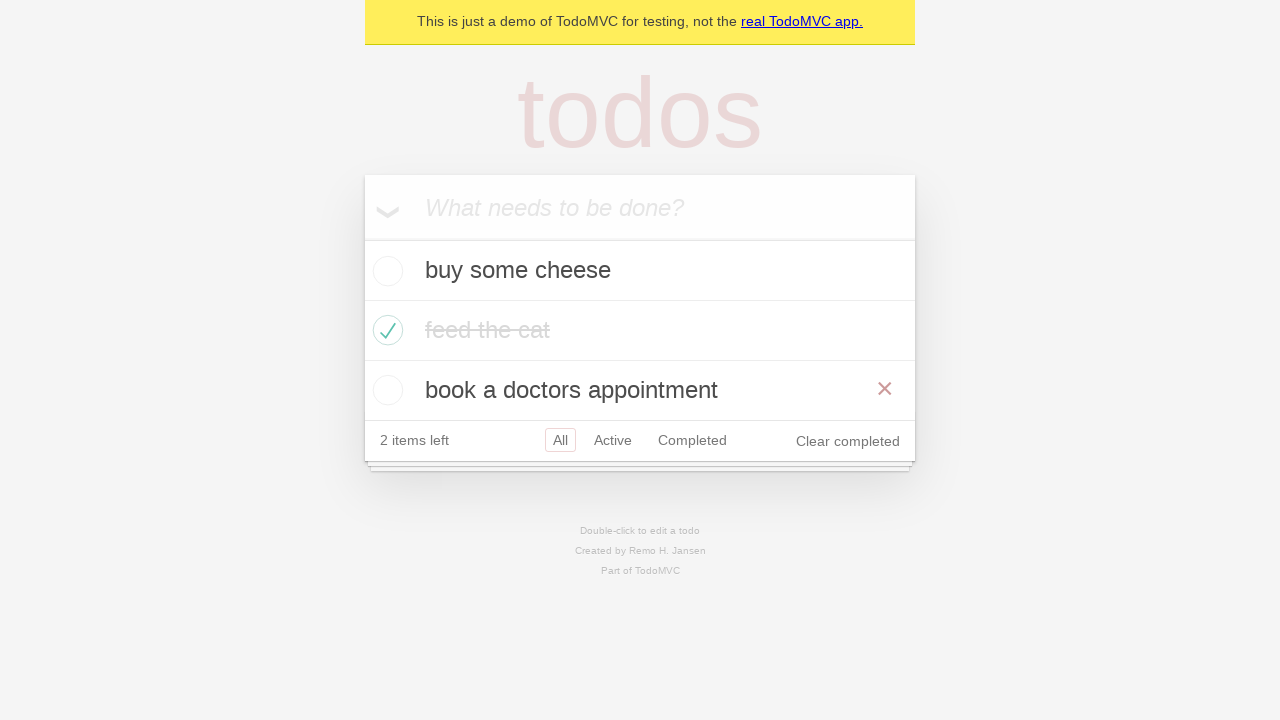